Tests Bootstrap dropdown functionality by clicking the dropdown button and selecting the "CSS" option from the dropdown menu

Starting URL: http://seleniumpractise.blogspot.com/2016/08/bootstrap-dropdown-example-for-selenium.html

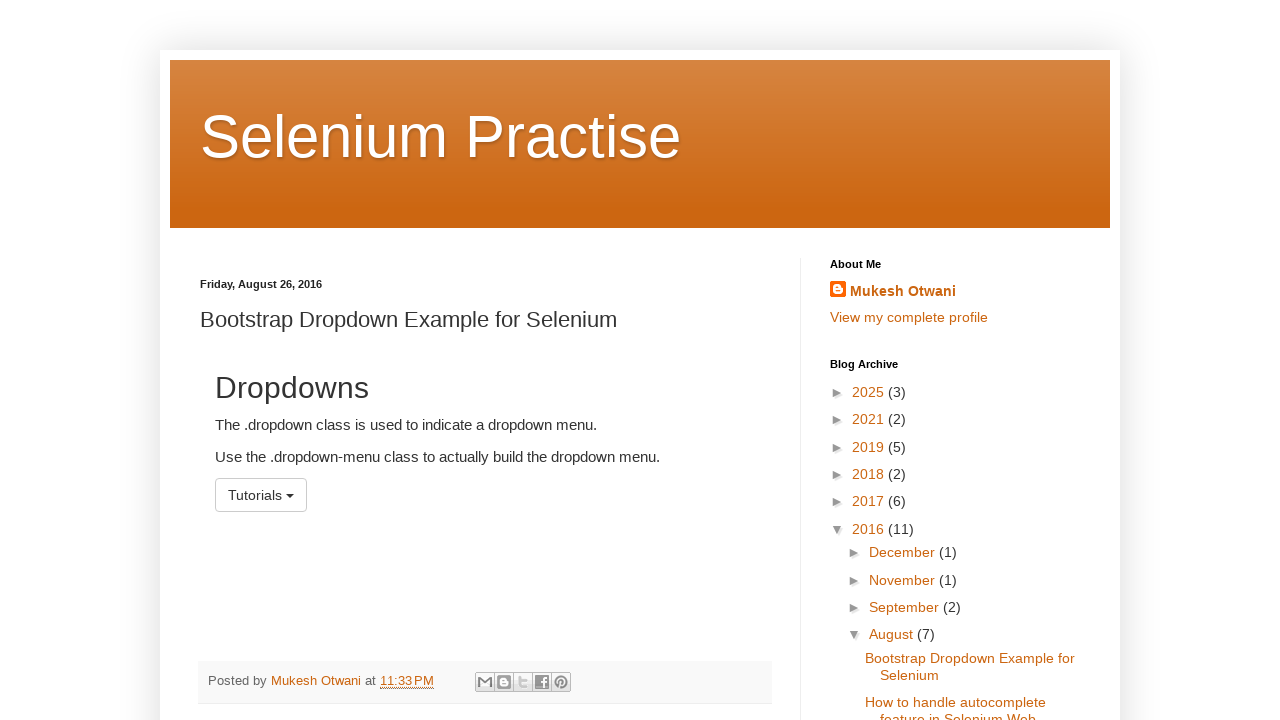

Clicked the dropdown button to open menu at (261, 495) on button[type='button']
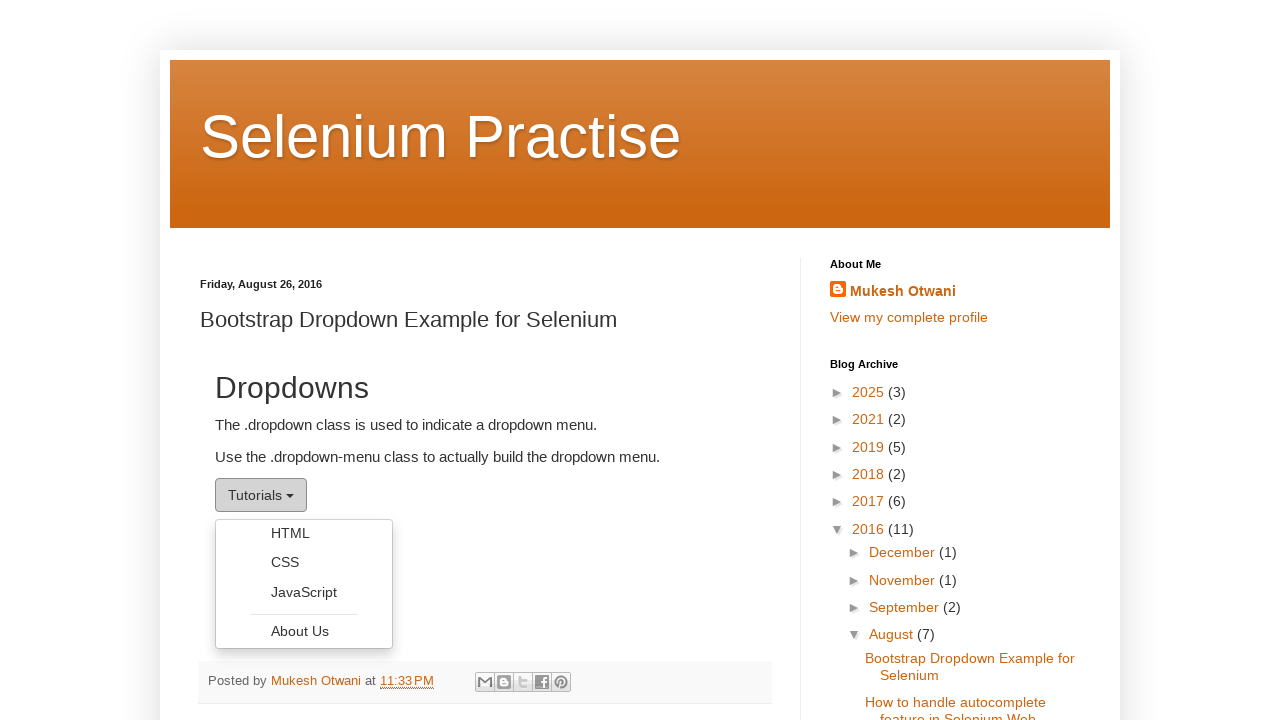

Dropdown menu became visible
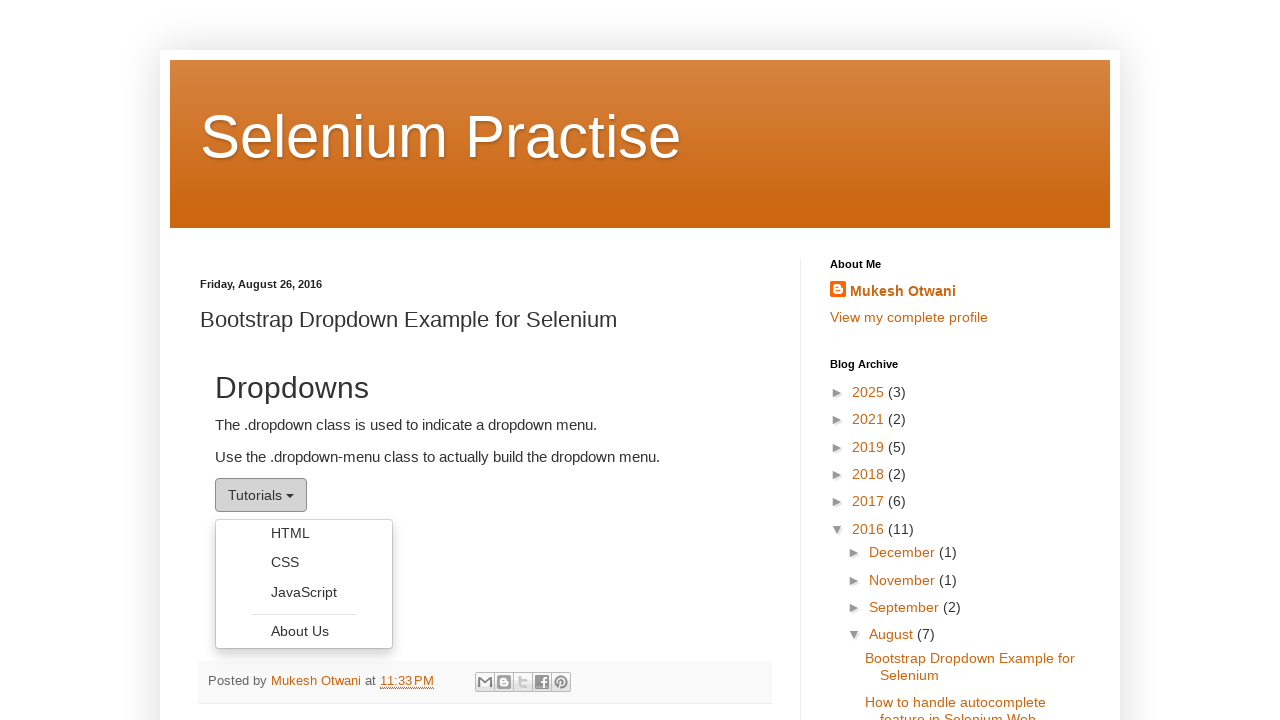

Retrieved all dropdown options from the menu
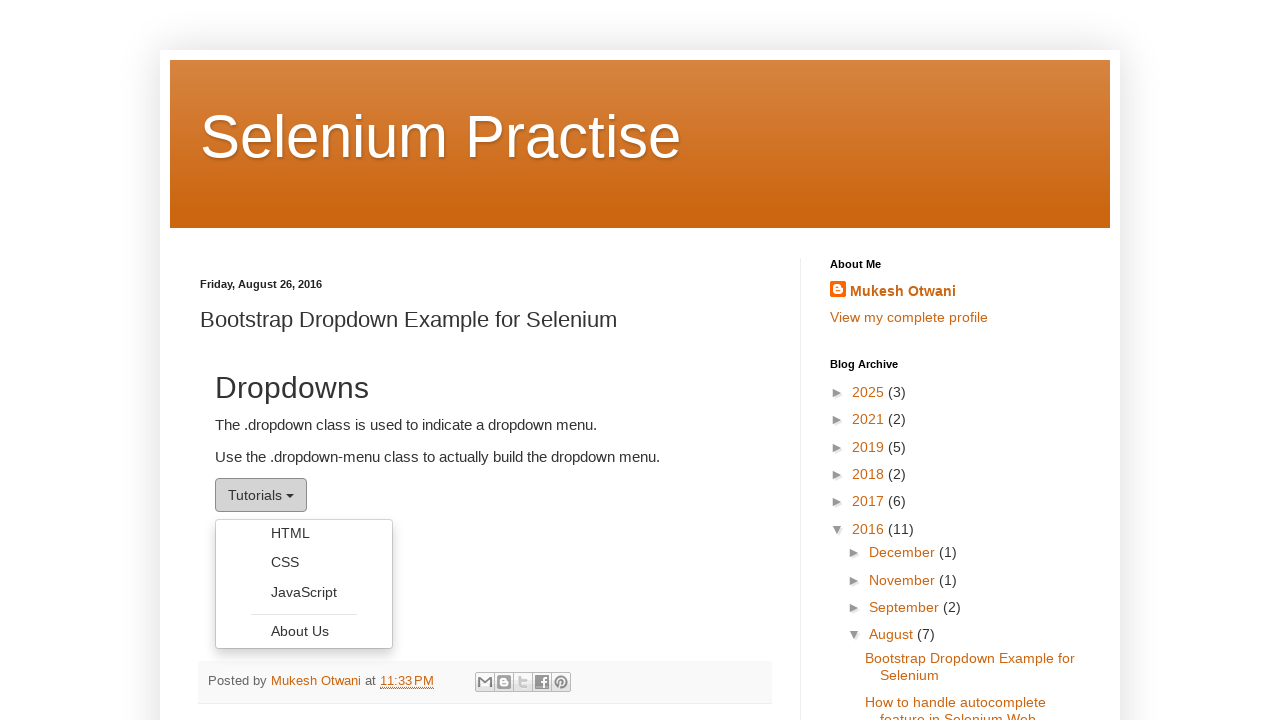

Selected 'CSS' option from the dropdown menu
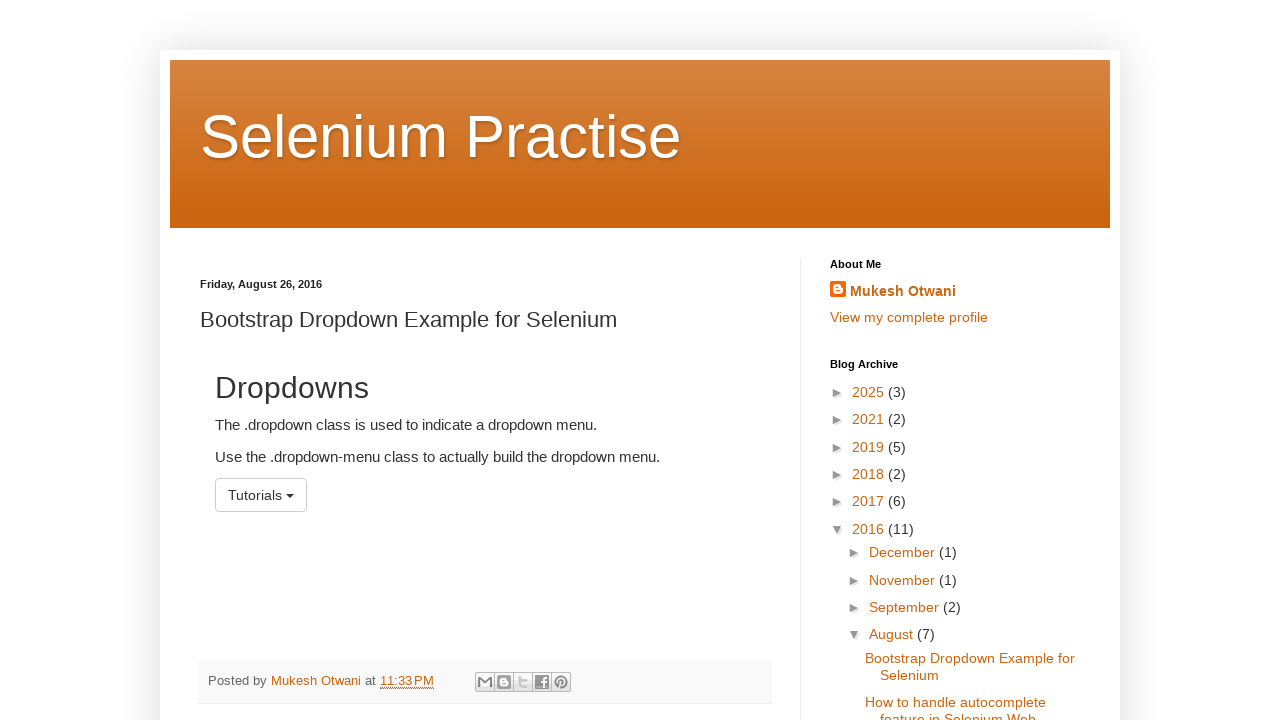

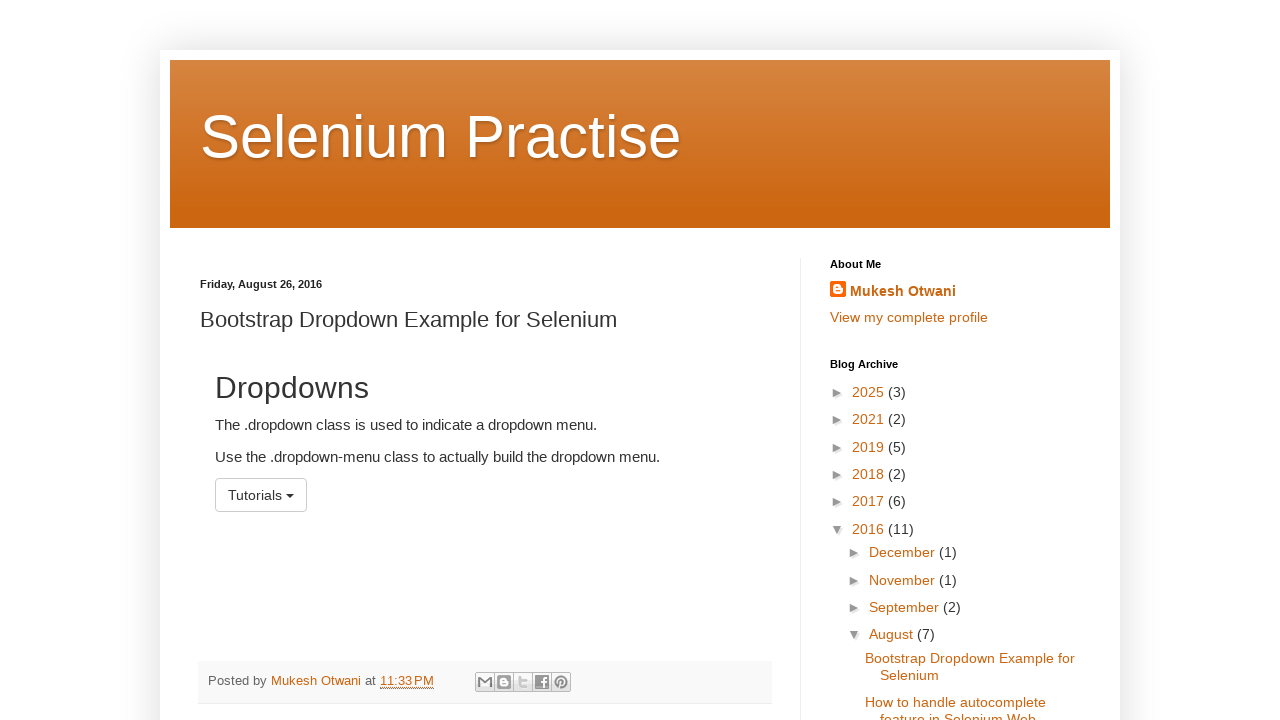